Tests handling a JavaScript confirm dialog by clicking Cancel to dismiss it

Starting URL: https://the-internet.herokuapp.com/javascript_alerts

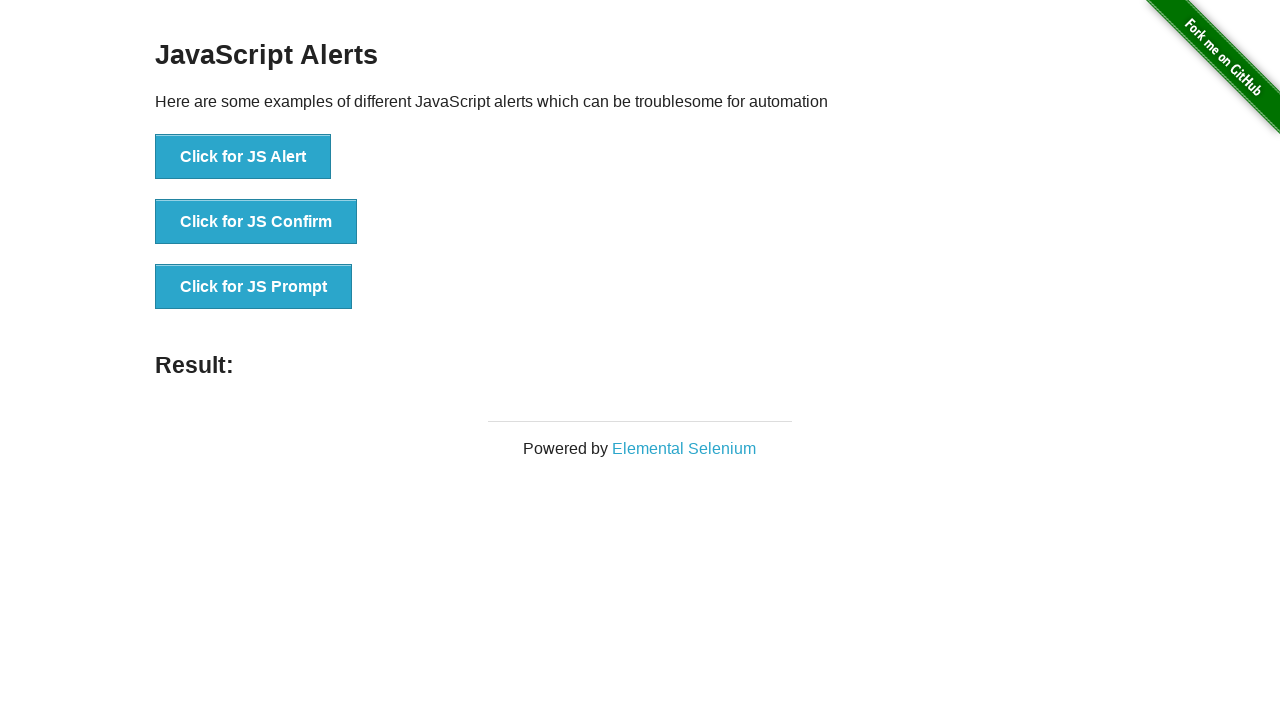

Set up dialog handler to dismiss confirm dialogs
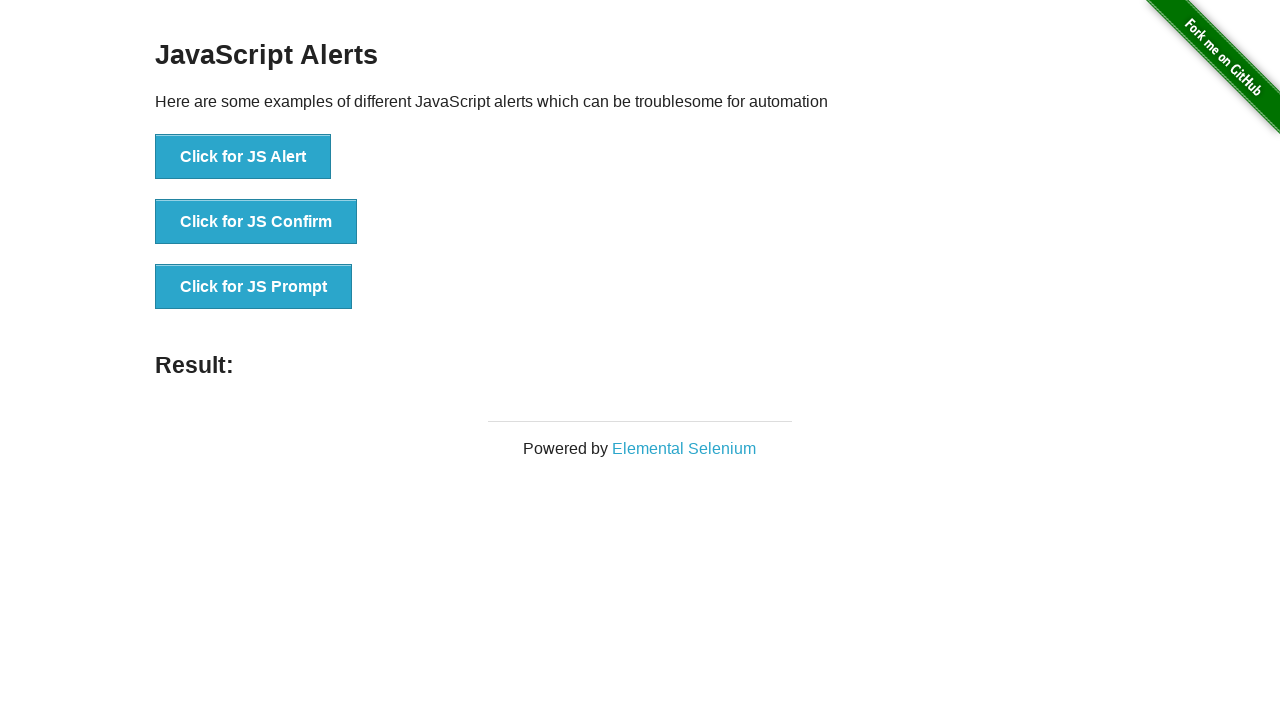

Clicked 'Click for JS Confirm' button to trigger confirm dialog at (256, 222) on text=Click for JS Confirm
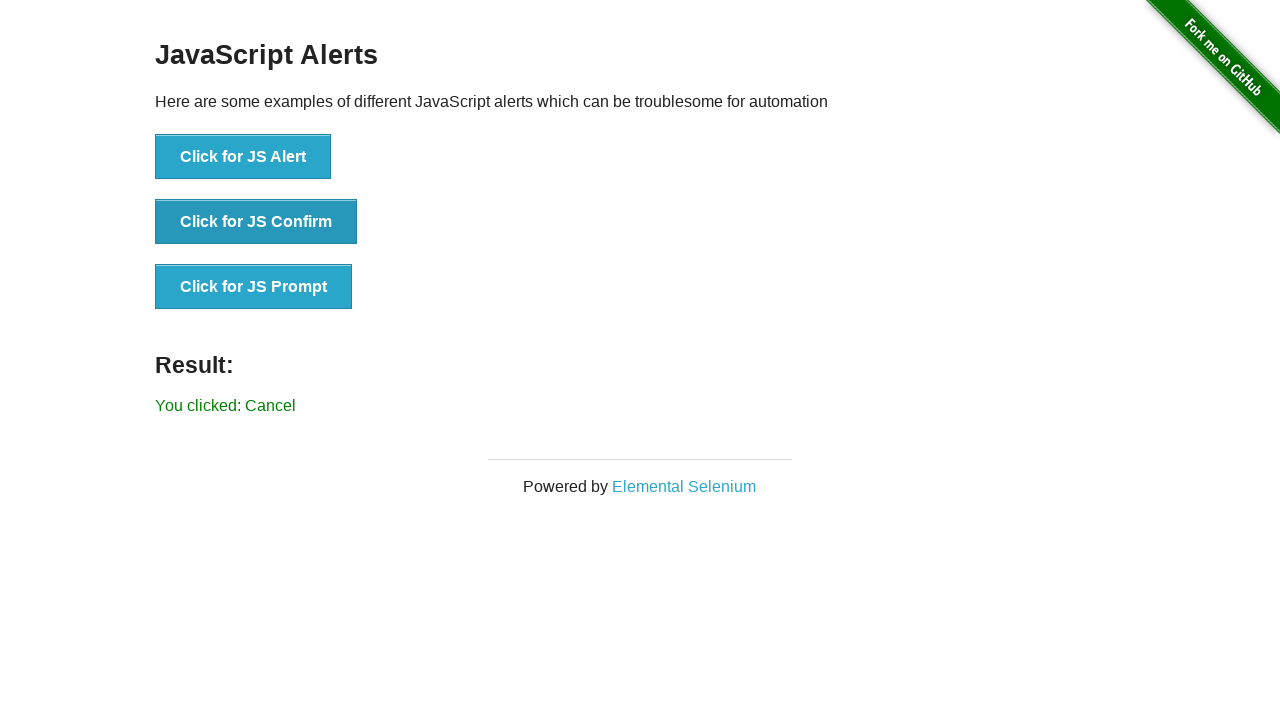

Result element appeared after dismissing confirm dialog
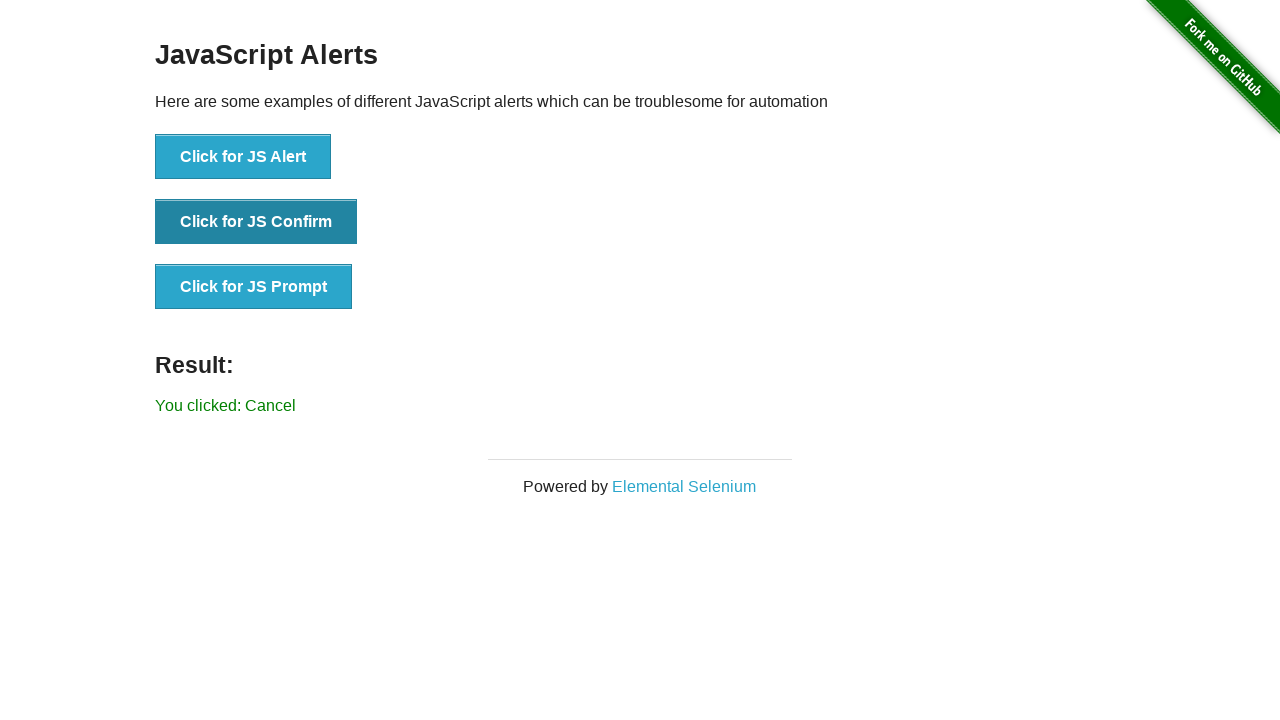

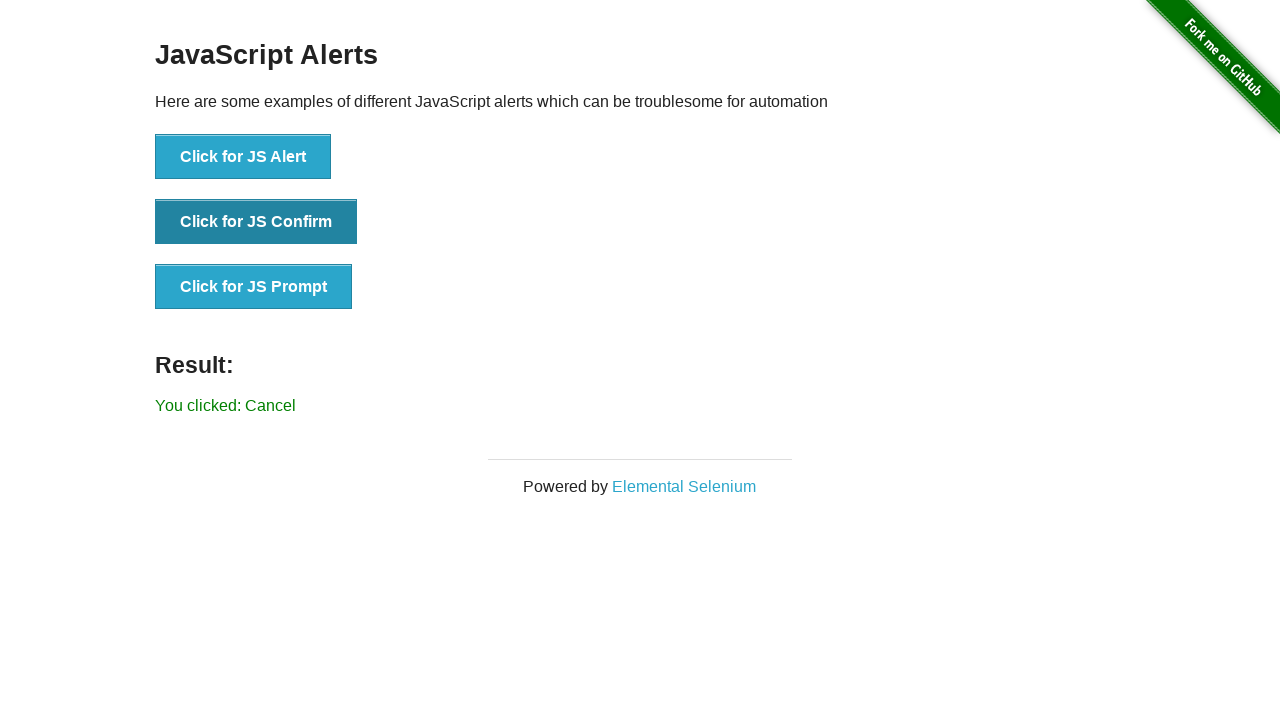